Tests scrolling functionality on a practice page, scrolls within a fixed table header element and verifies the sum of values in a column matches the displayed total

Starting URL: https://www.rahulshettyacademy.com/AutomationPractice/

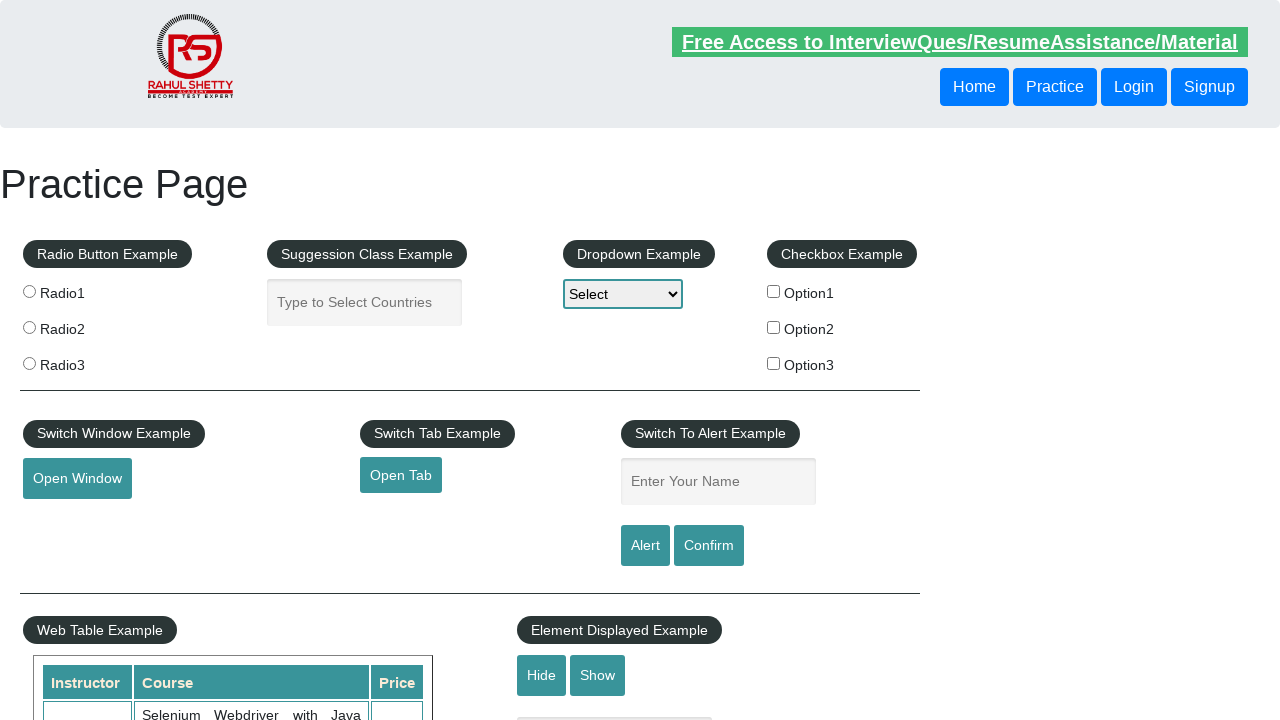

Navigated to practice page
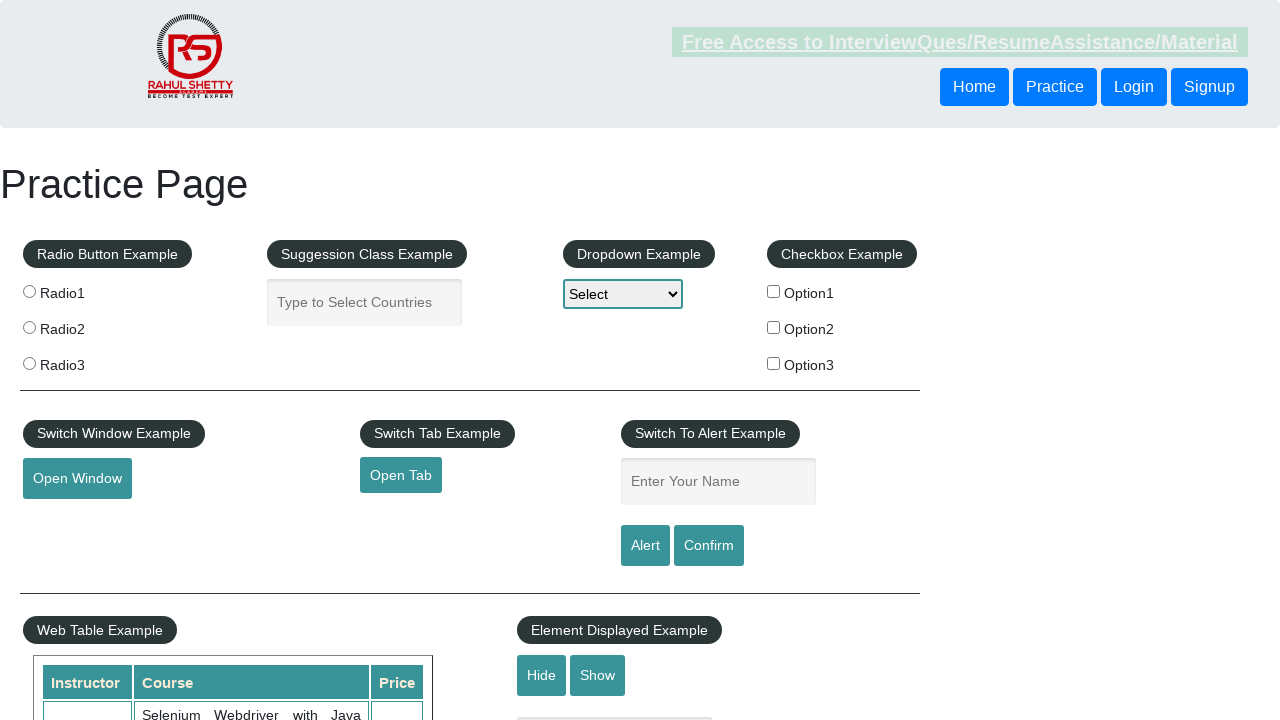

Scrolled down main window by 500 pixels
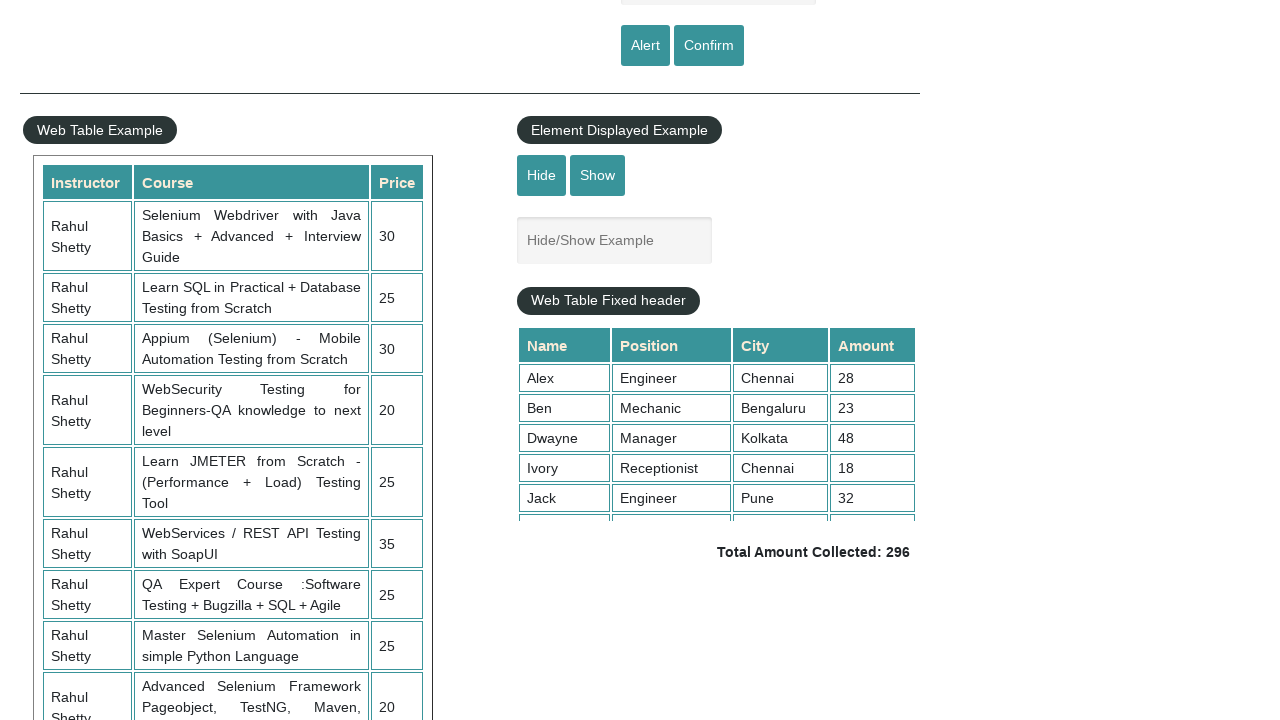

Waited 3 seconds for scroll to complete
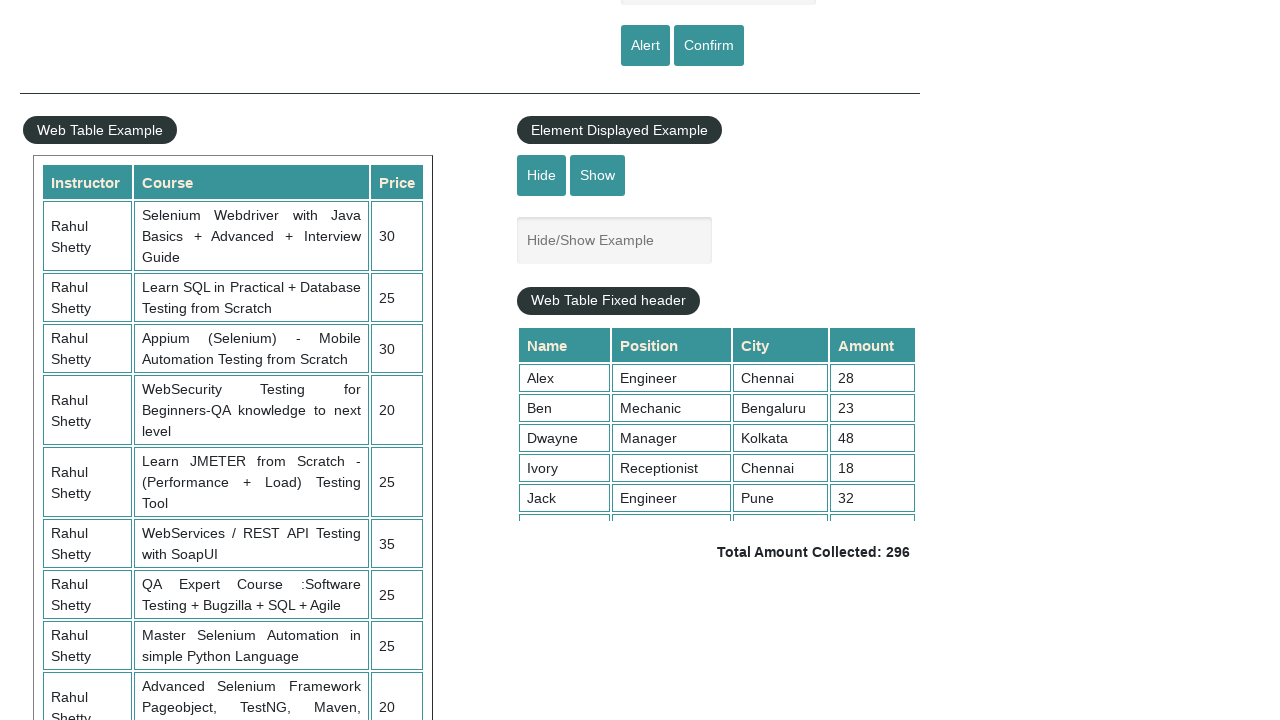

Scrolled within fixed header table to bottom
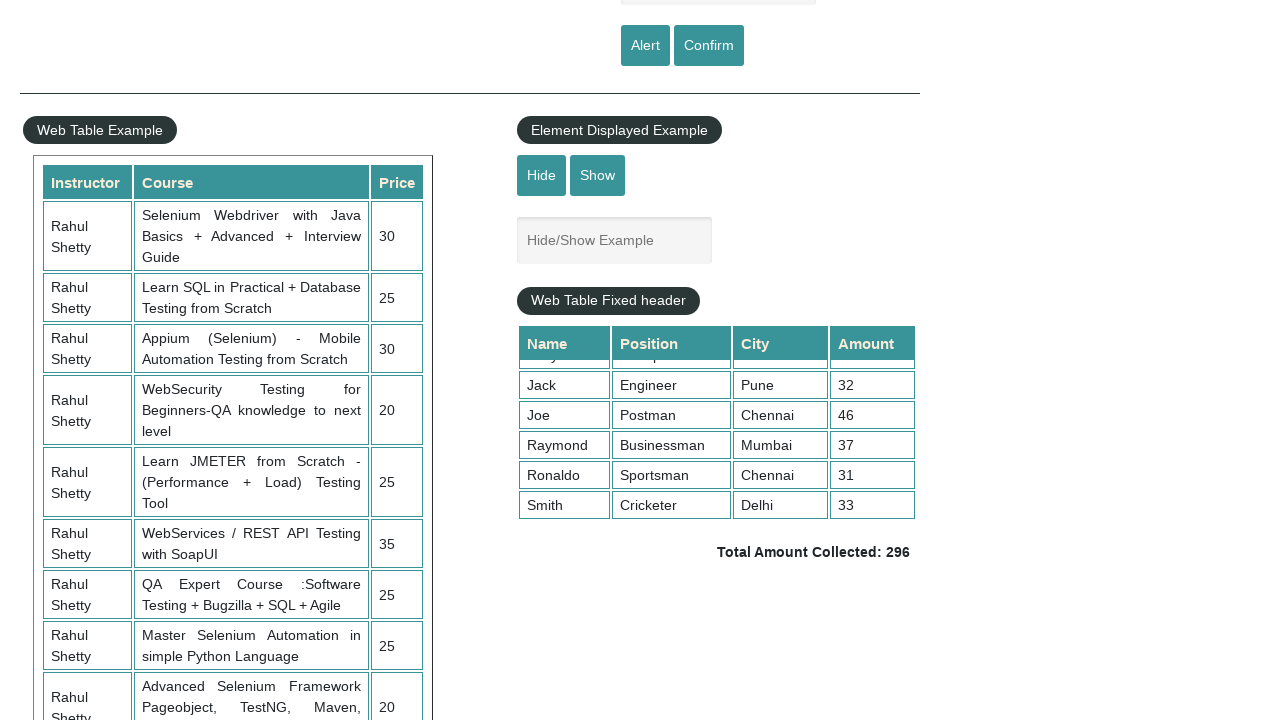

Retrieved all values from 4th column of table
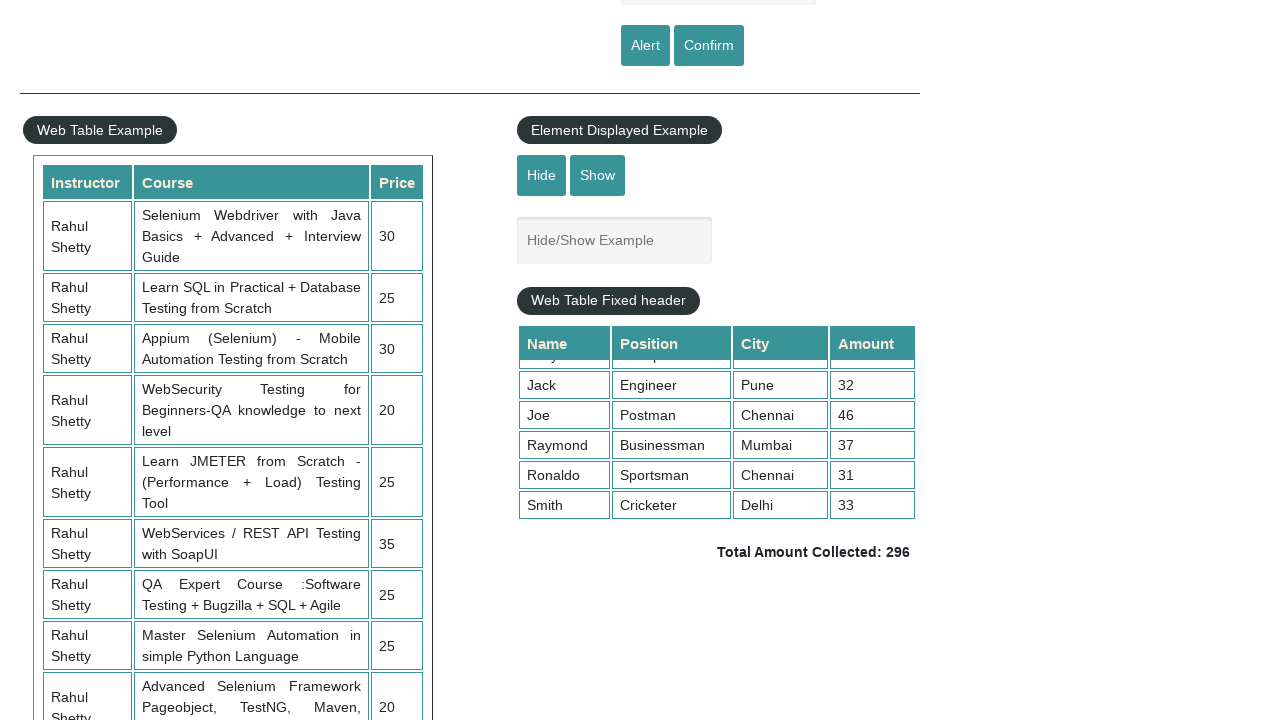

Calculated sum of column 4 values: 296
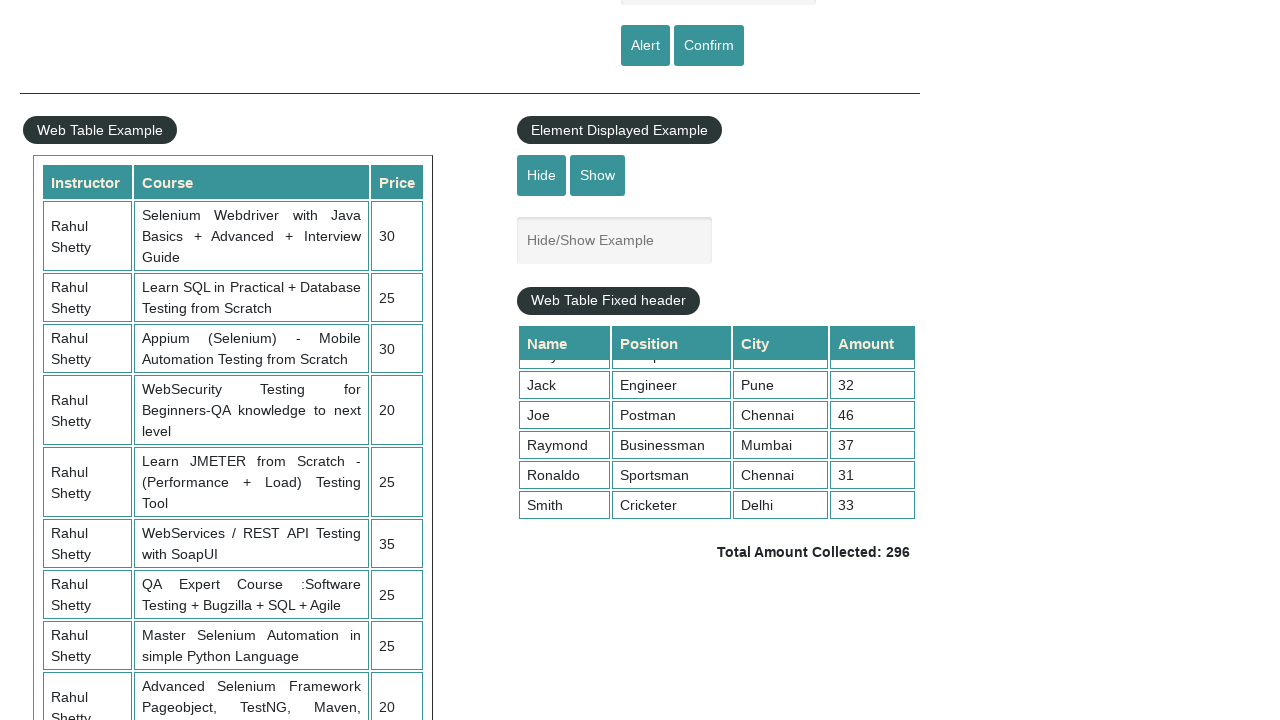

Retrieved displayed total amount text
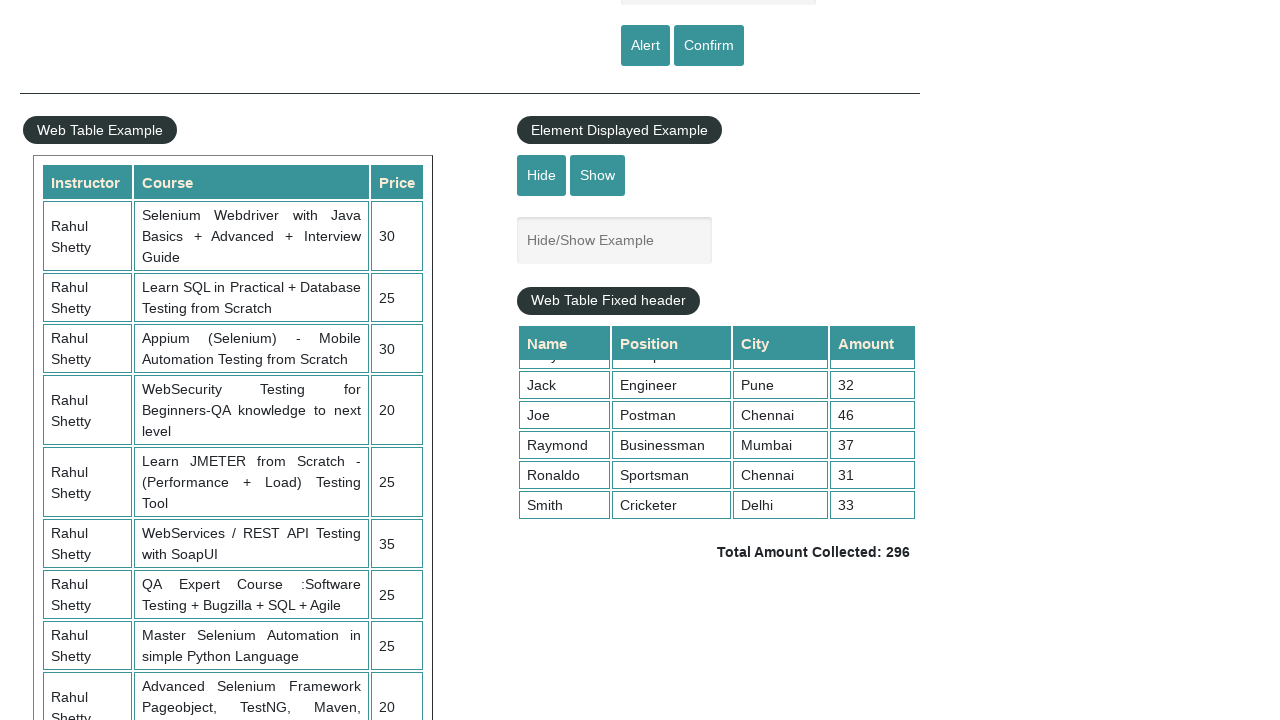

Parsed displayed total: 296
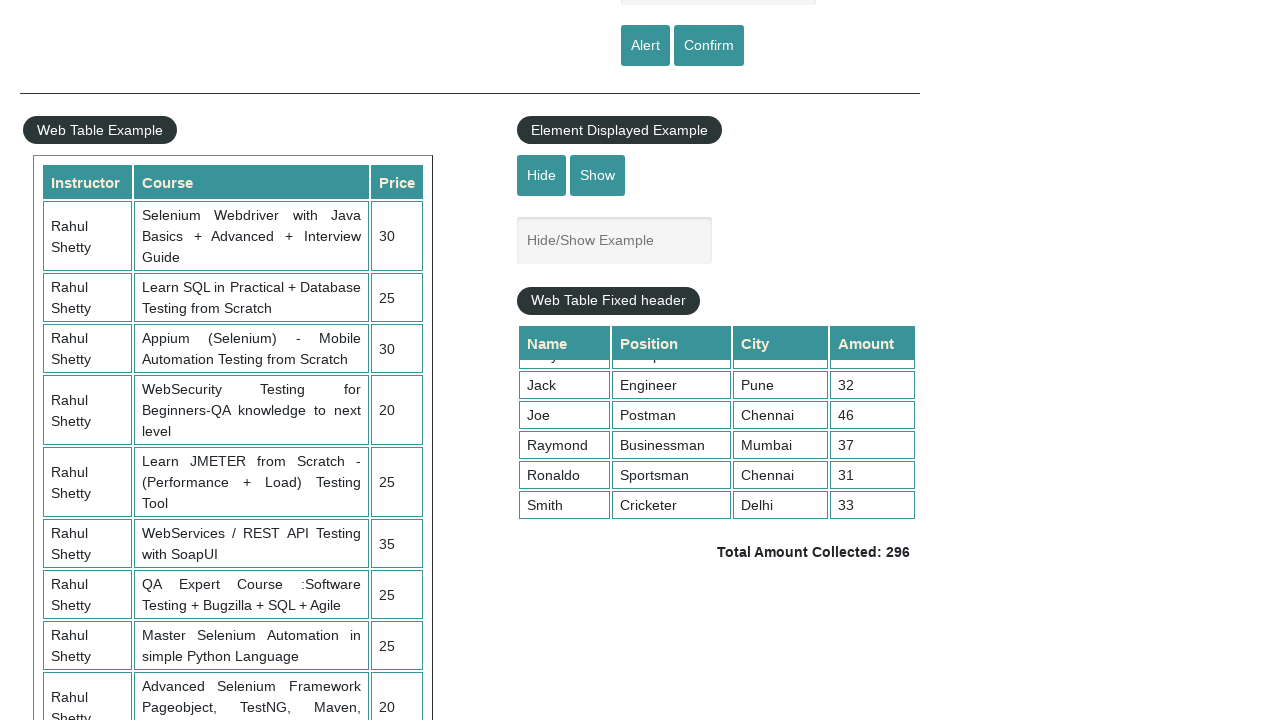

Verification passed: calculated sum (296) matches displayed total (296)
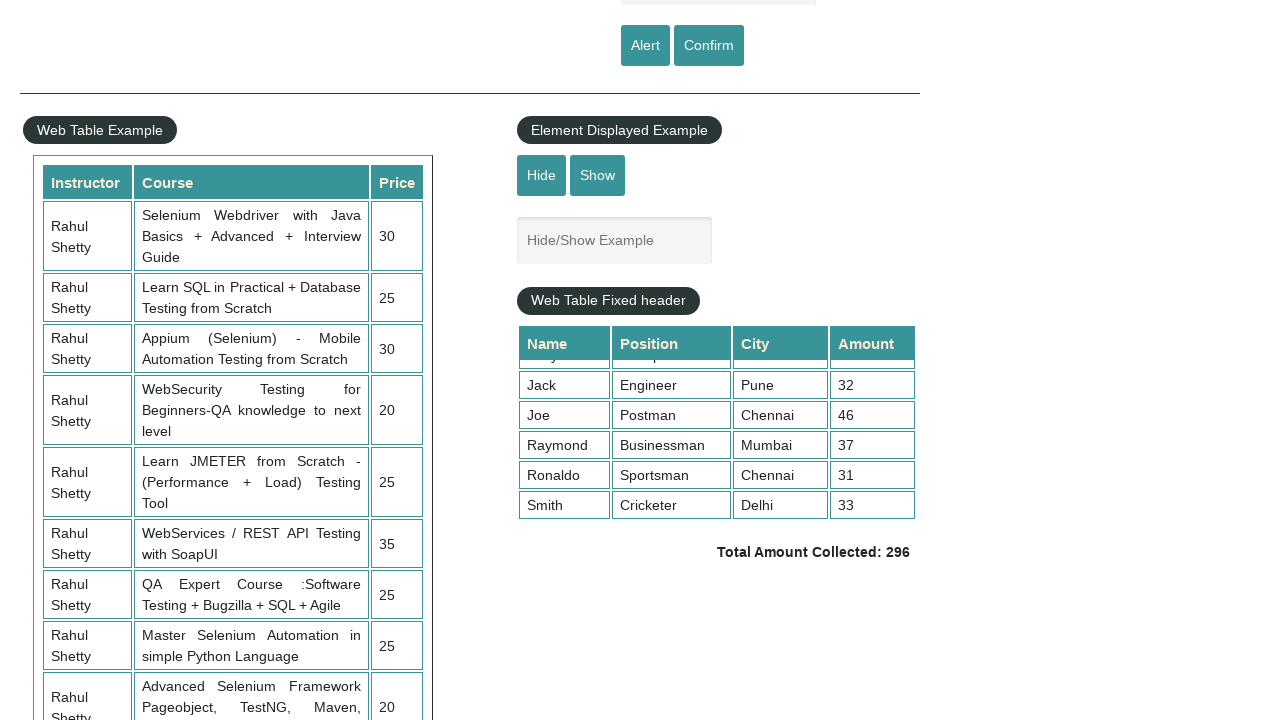

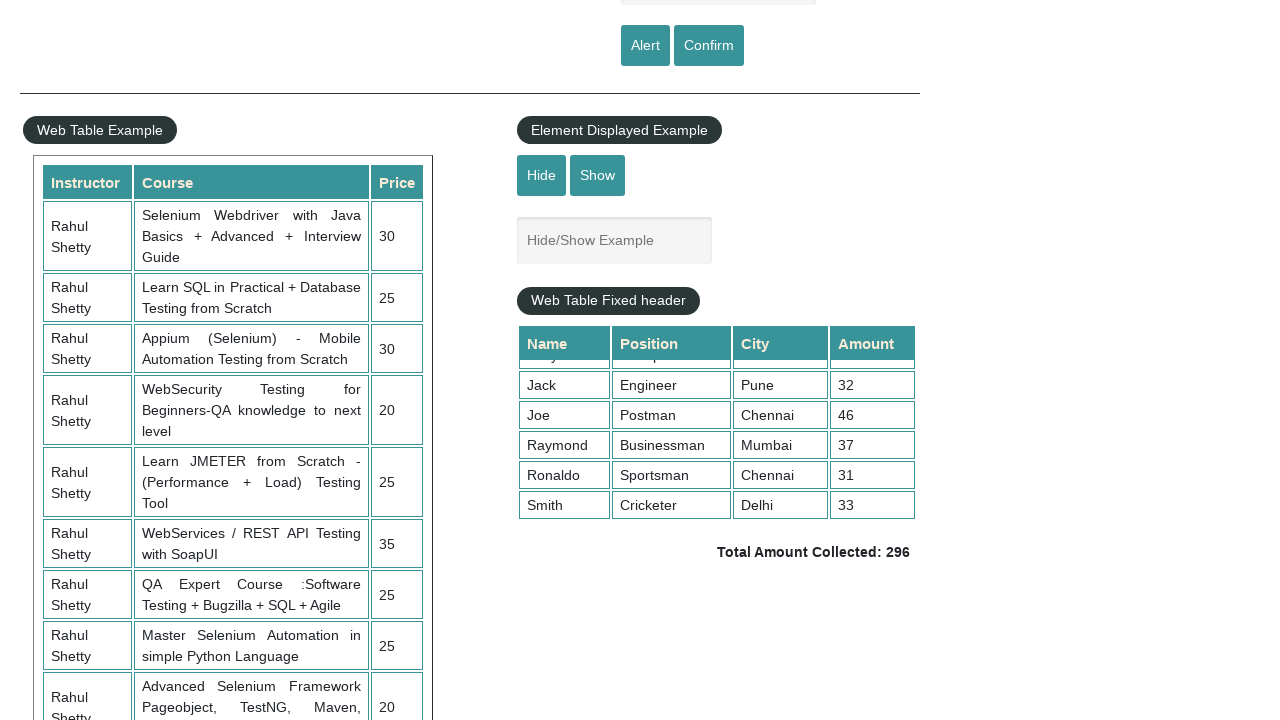